Tests JavaScript alert handling by triggering different types of alerts (simple alert, confirm, and prompt) and interacting with them through accept, dismiss, and text input

Starting URL: https://the-internet.herokuapp.com/javascript_alerts

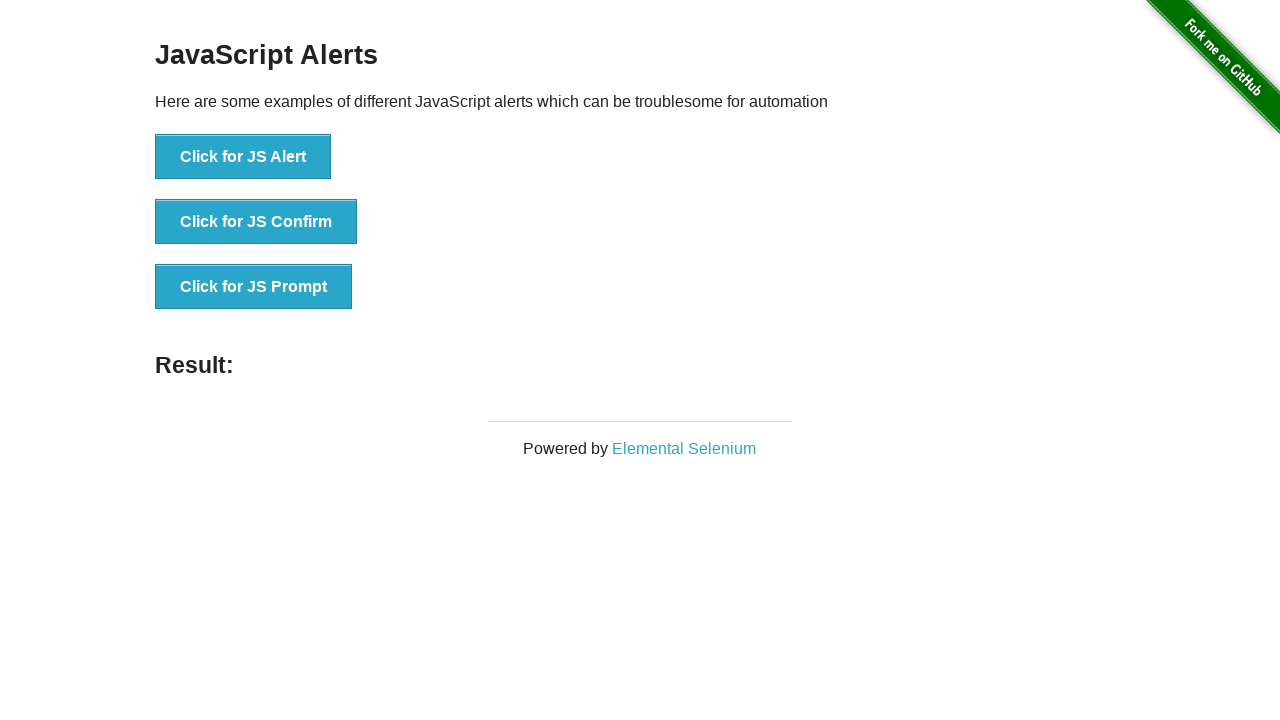

Clicked button to trigger simple JS alert at (243, 157) on xpath=//button[text()='Click for JS Alert']
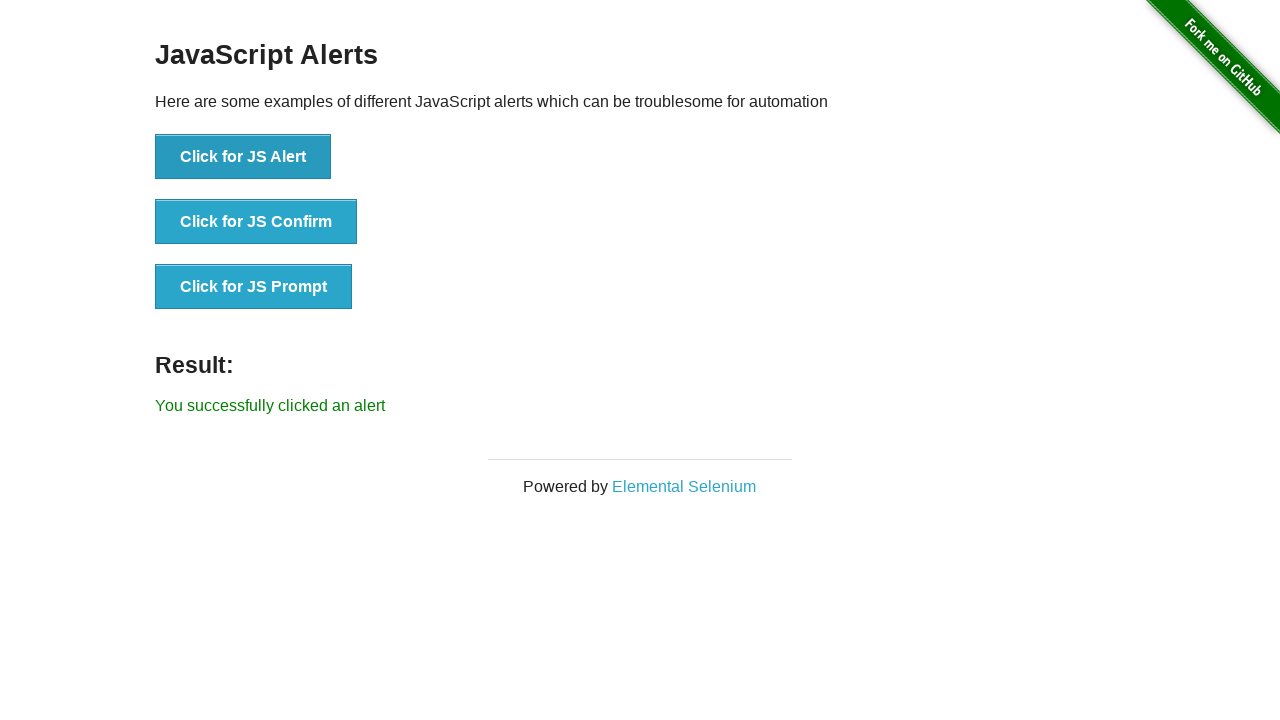

Set up dialog handler to accept alert
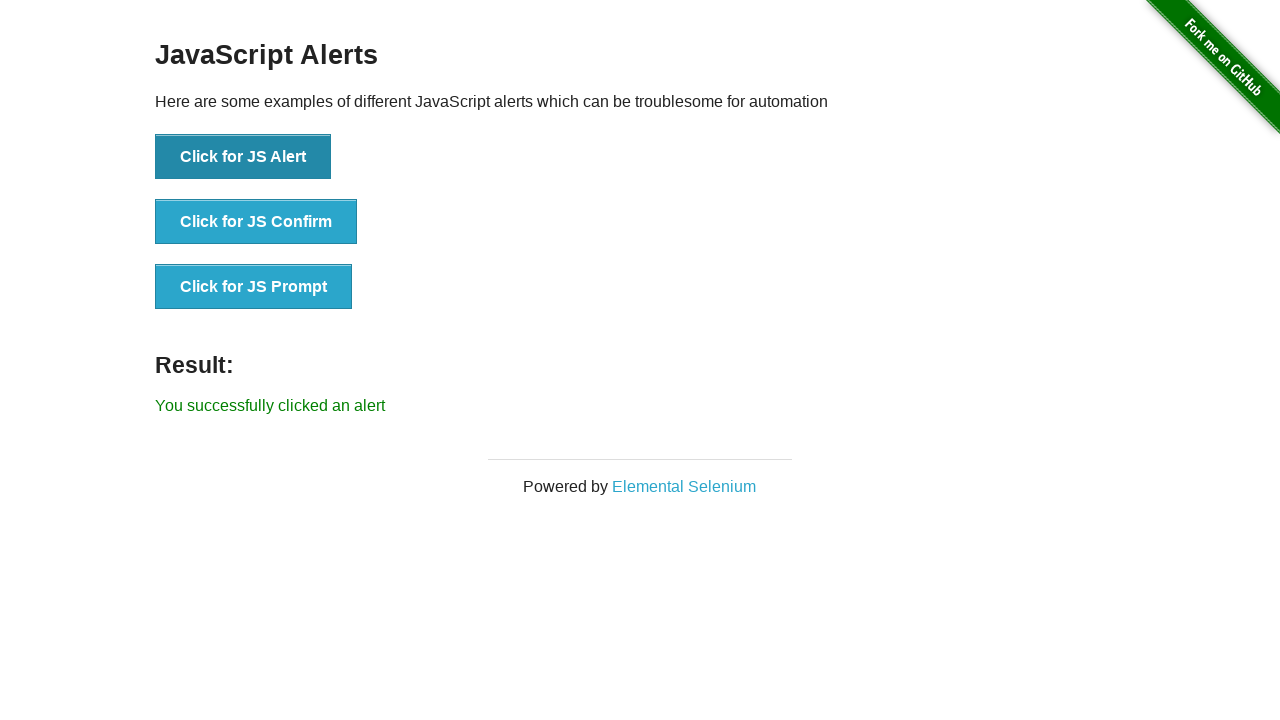

Clicked button to trigger simple JS alert again at (243, 157) on xpath=//button[text()='Click for JS Alert']
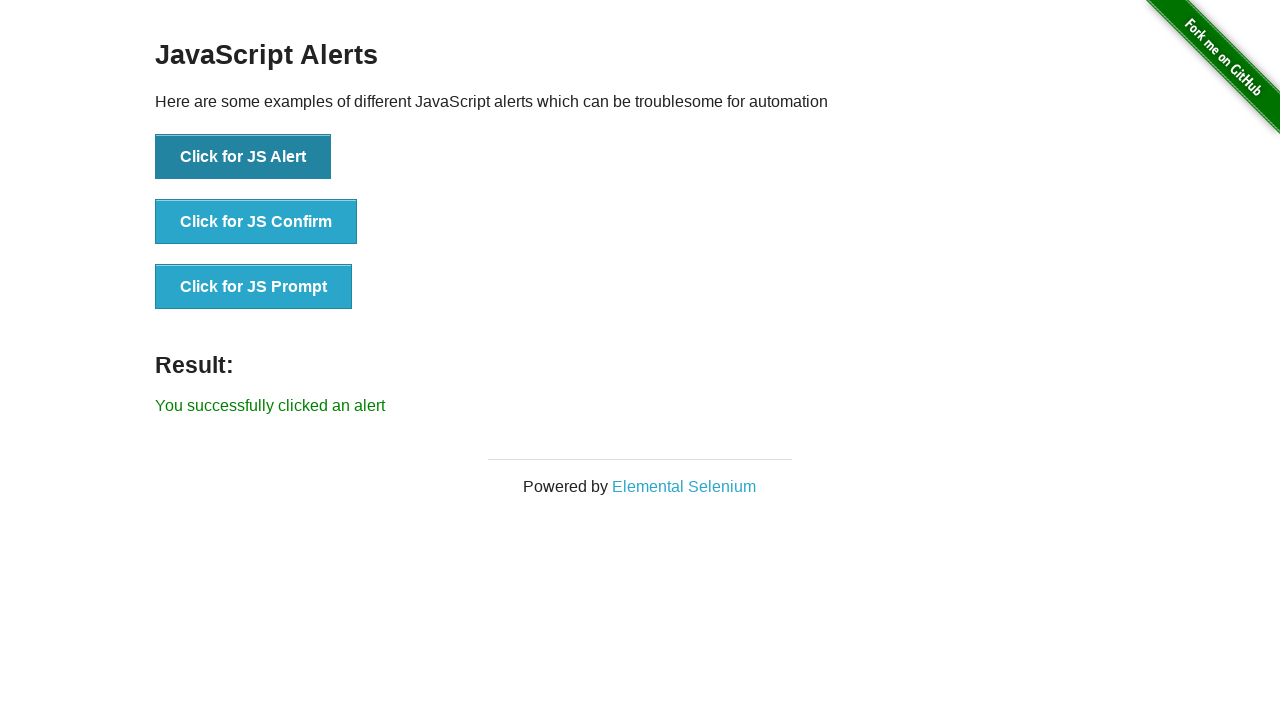

Set up dialog handler to dismiss alert
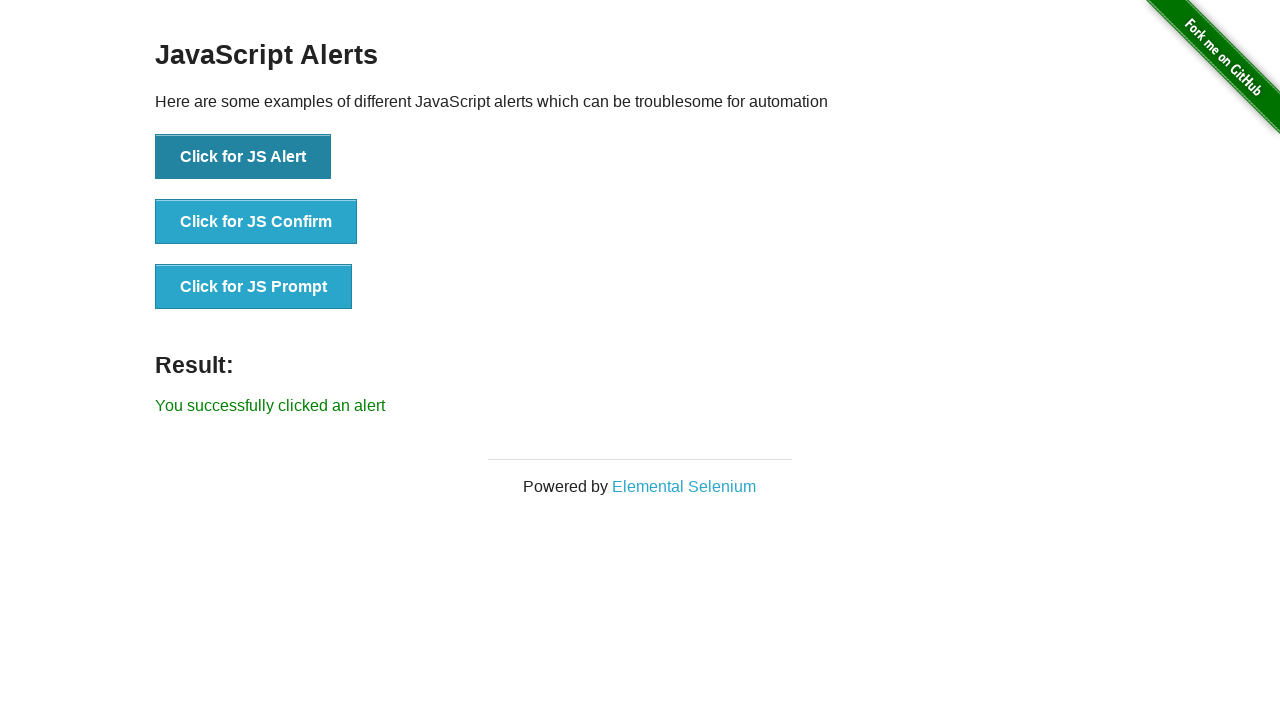

Clicked button to trigger JS confirm dialog at (256, 222) on xpath=//*[@id='content']/div/ul/li[2]/button
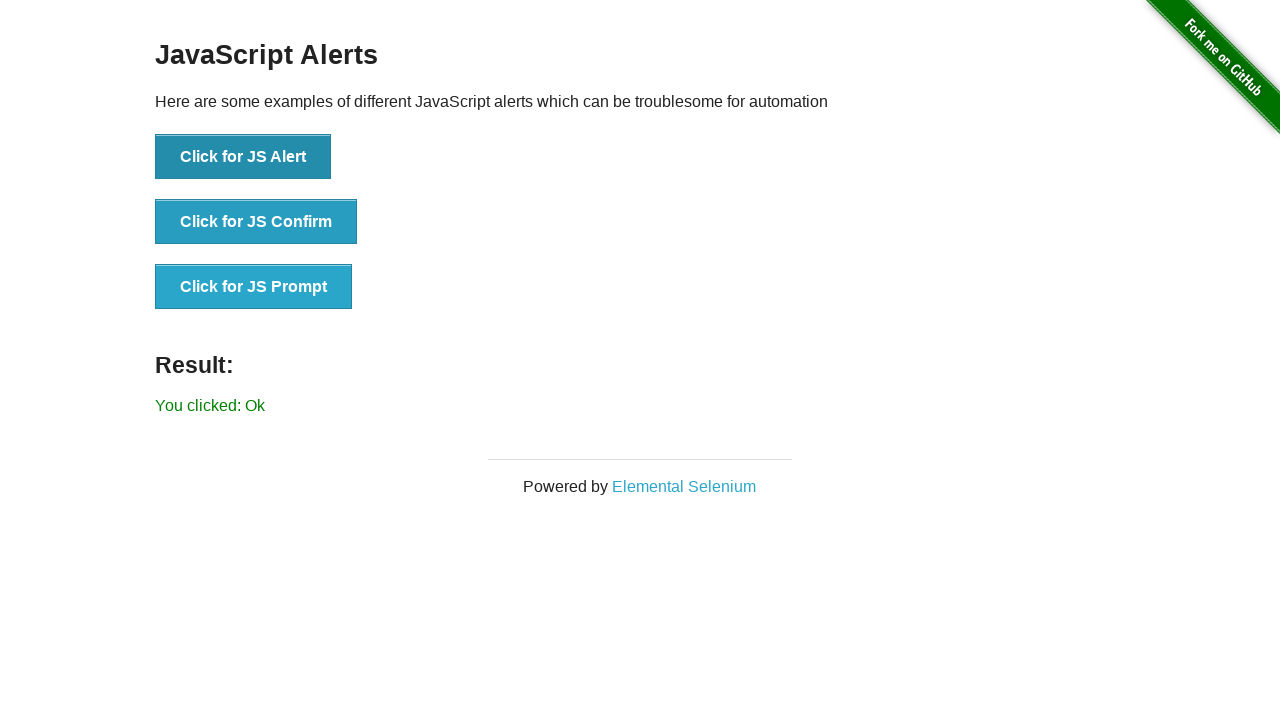

Set up dialog handler to dismiss confirm dialog
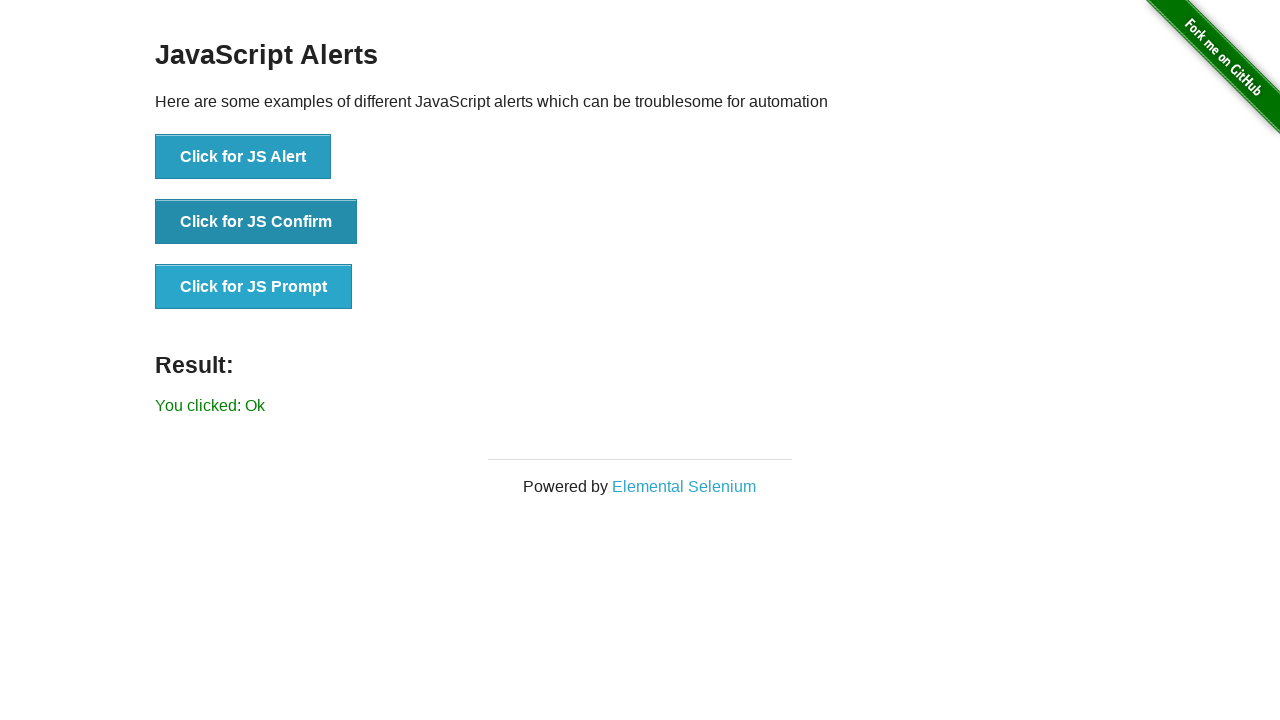

Set up dialog handler to accept prompt with text input
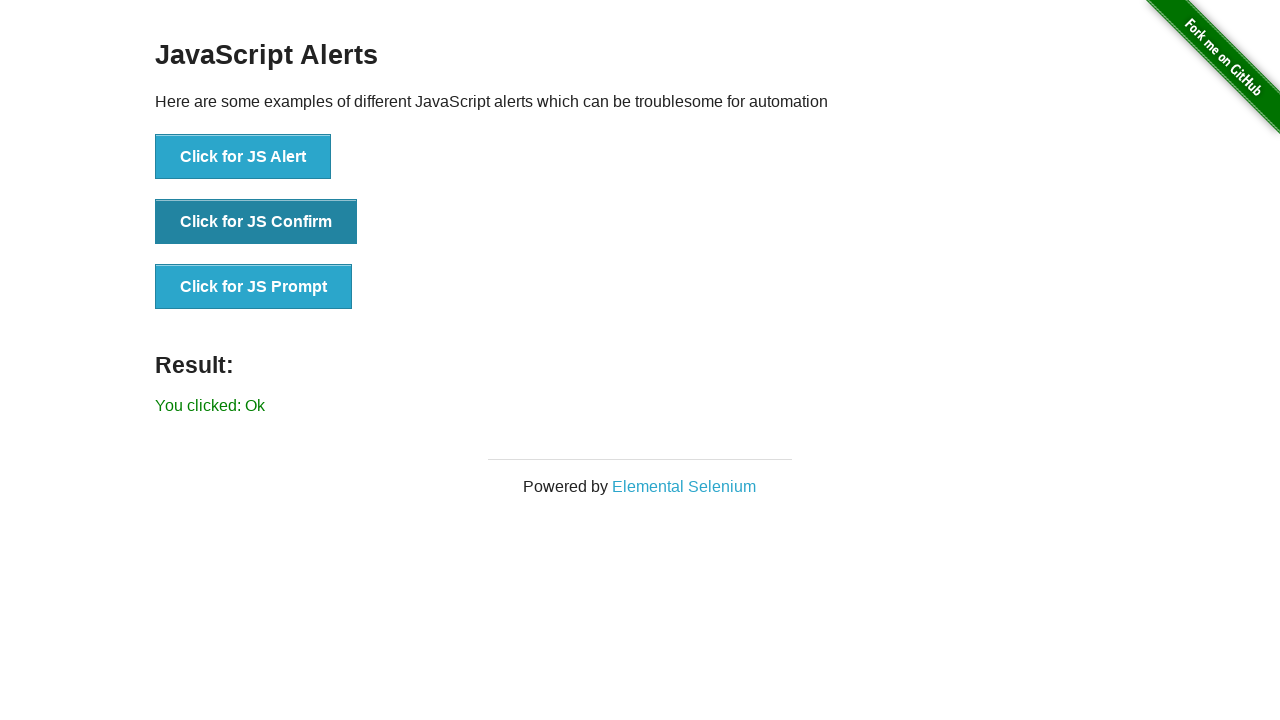

Clicked button to trigger JS prompt dialog and sent 'Hello world' text at (254, 287) on xpath=//*[@id='content']/div/ul/li[3]/button
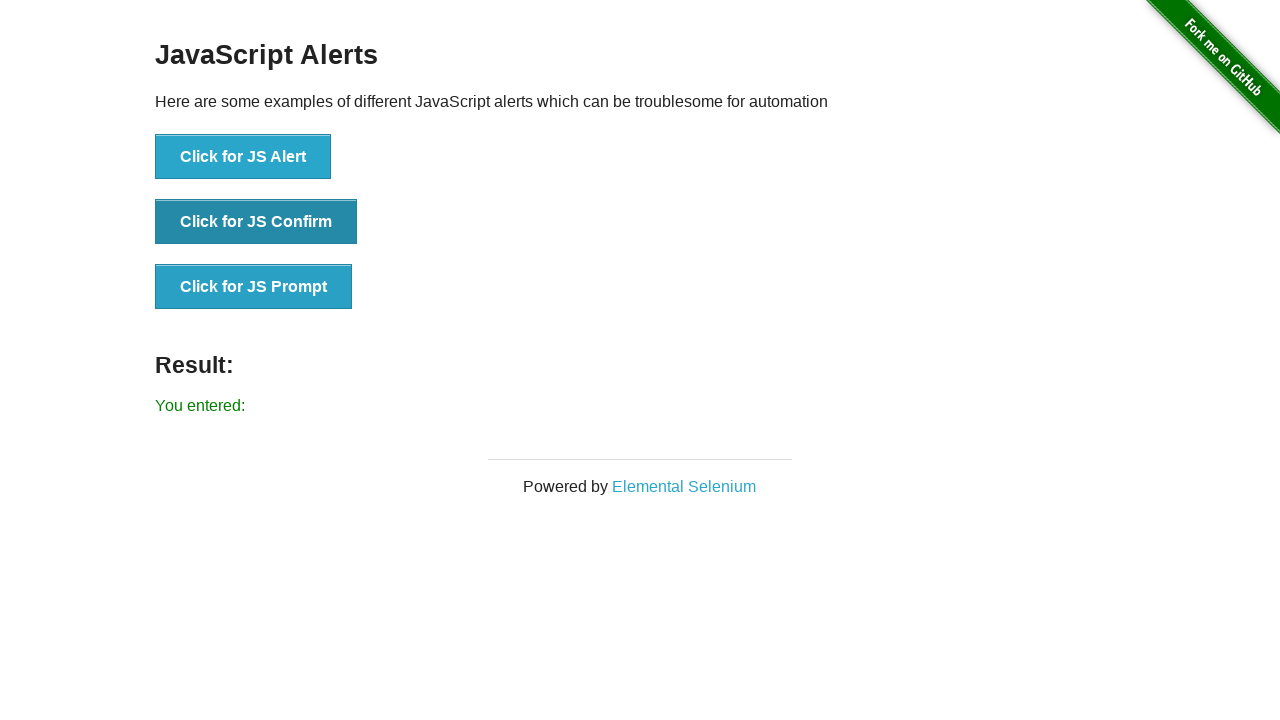

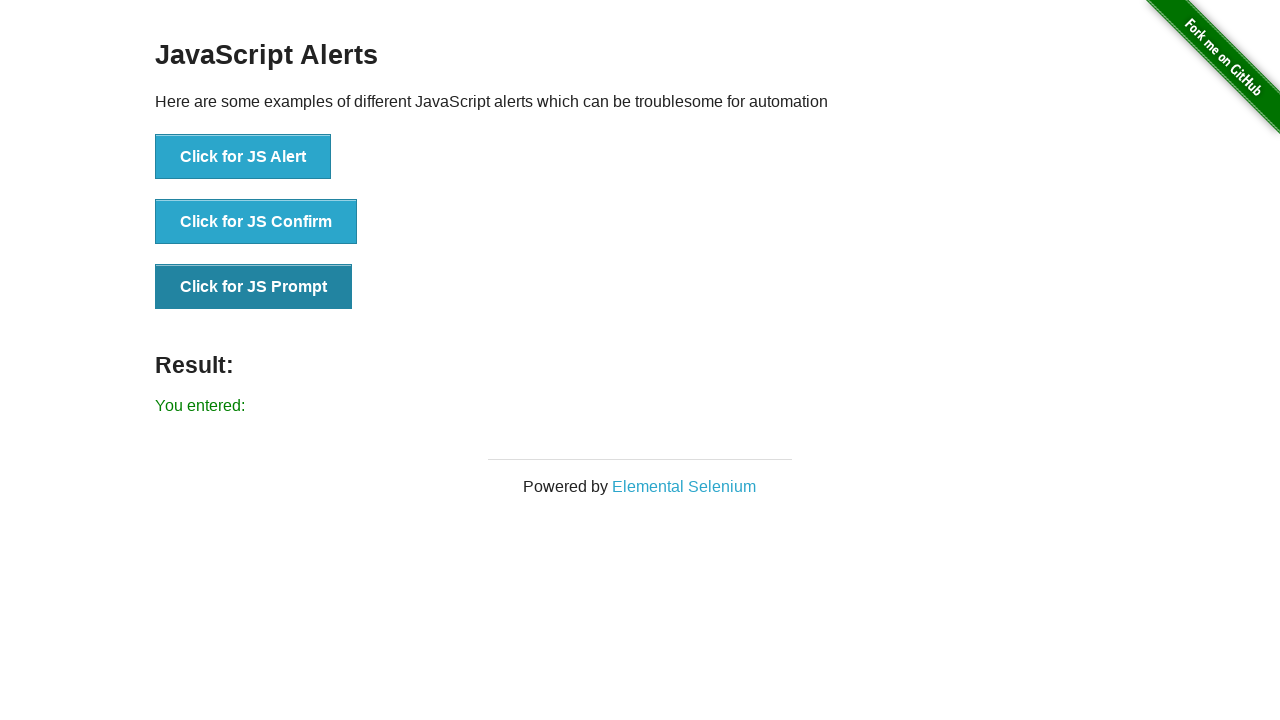